Tests JavaScript confirm alert by clicking a button, dismissing the confirm dialog, and verifying the cancel result message

Starting URL: https://automationfc.github.io/basic-form/index.html

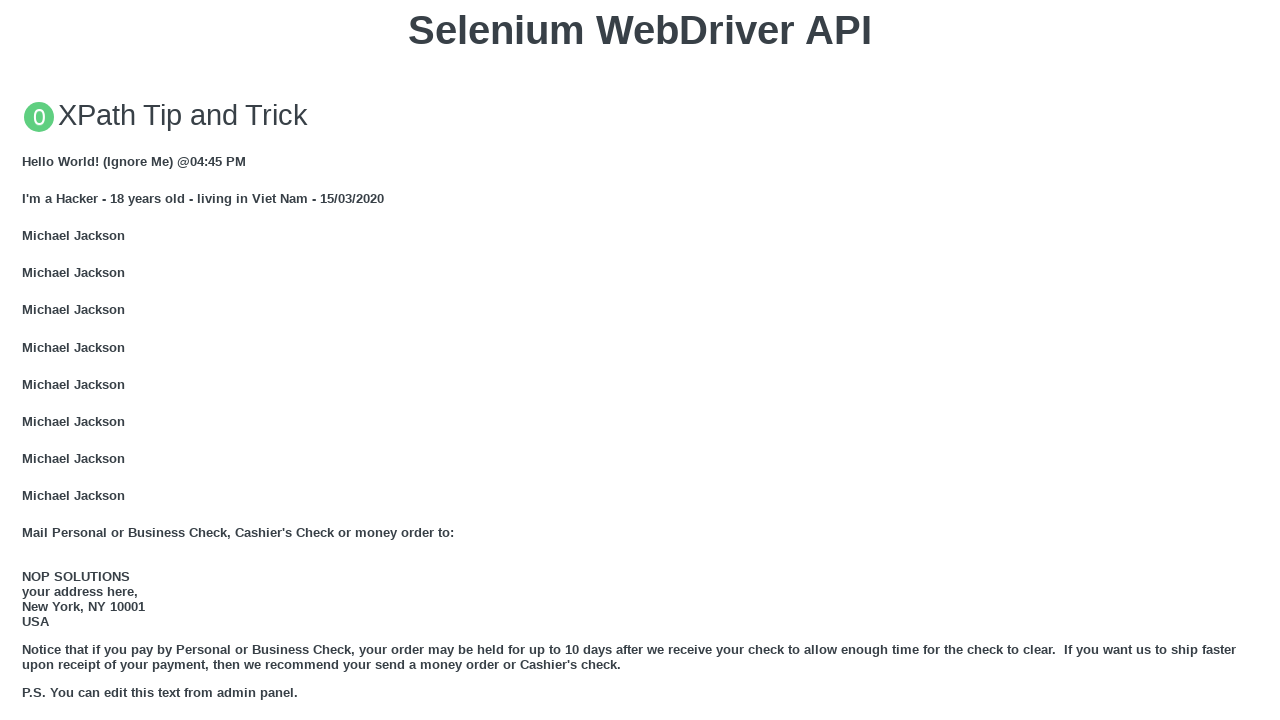

Set up dialog handler to dismiss confirm alert
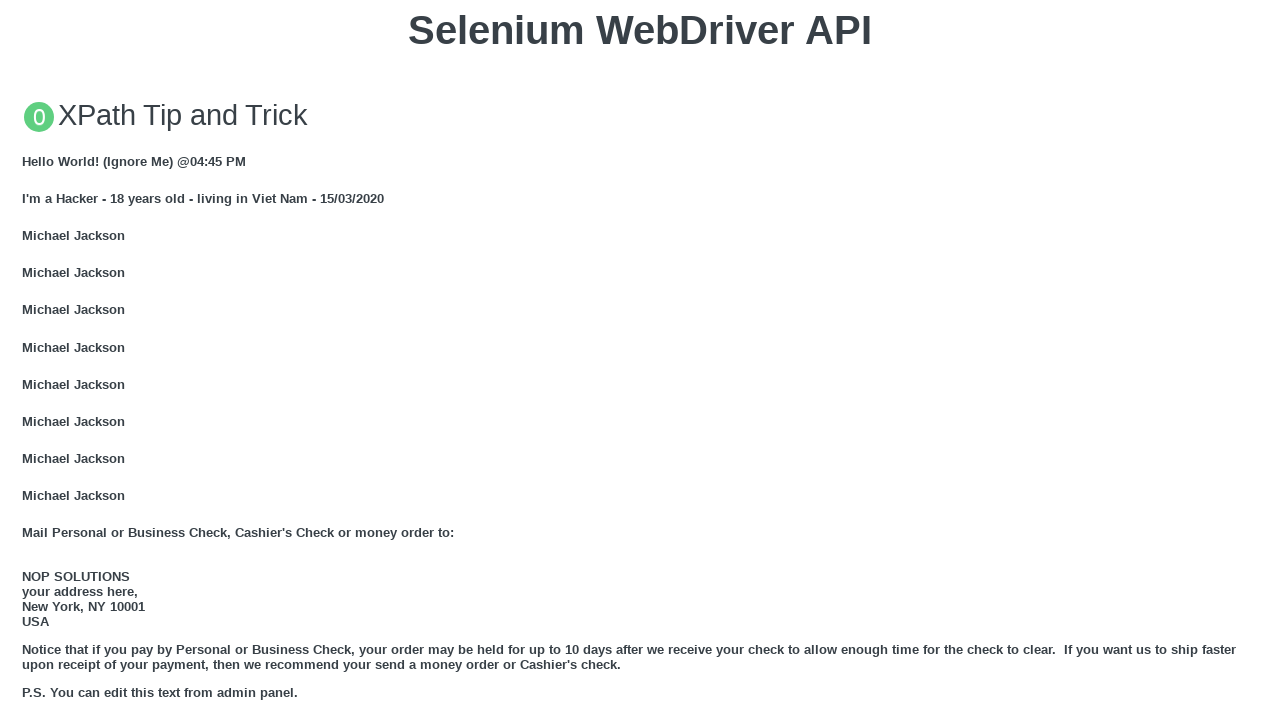

Clicked button to trigger JavaScript confirm alert at (640, 360) on xpath=//button[text()='Click for JS Confirm']
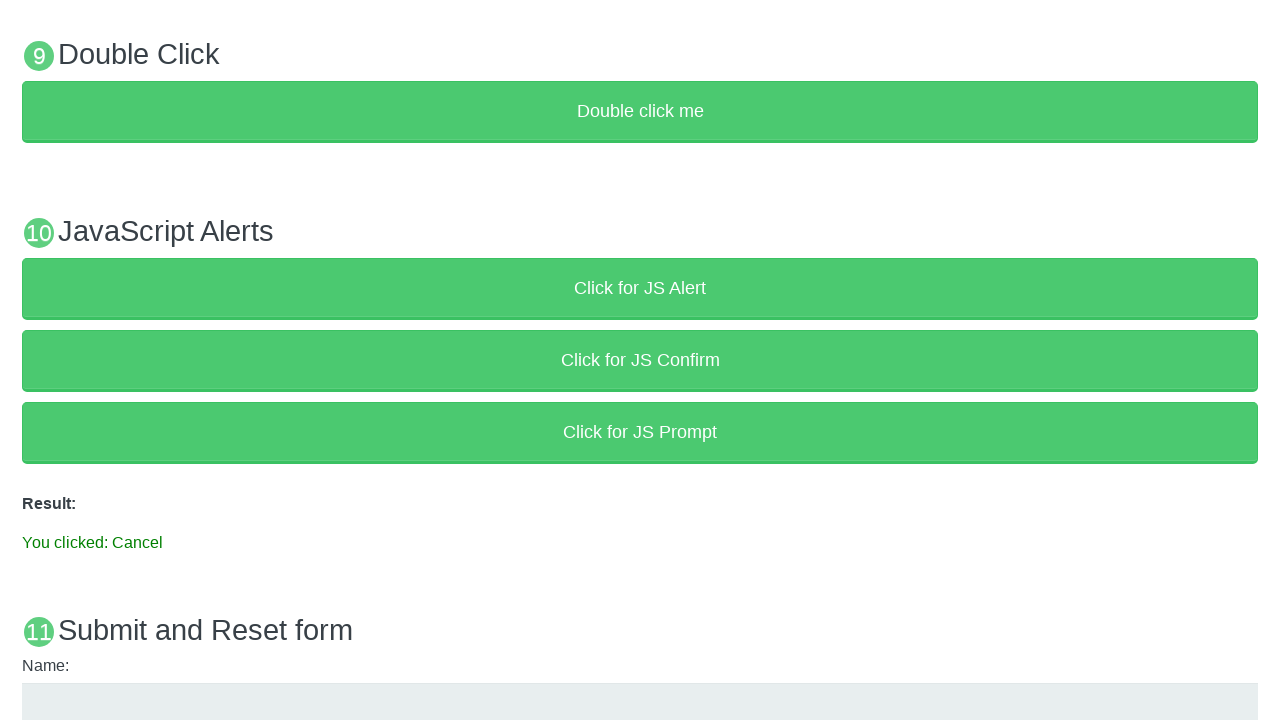

Result element loaded after dismissing confirm dialog
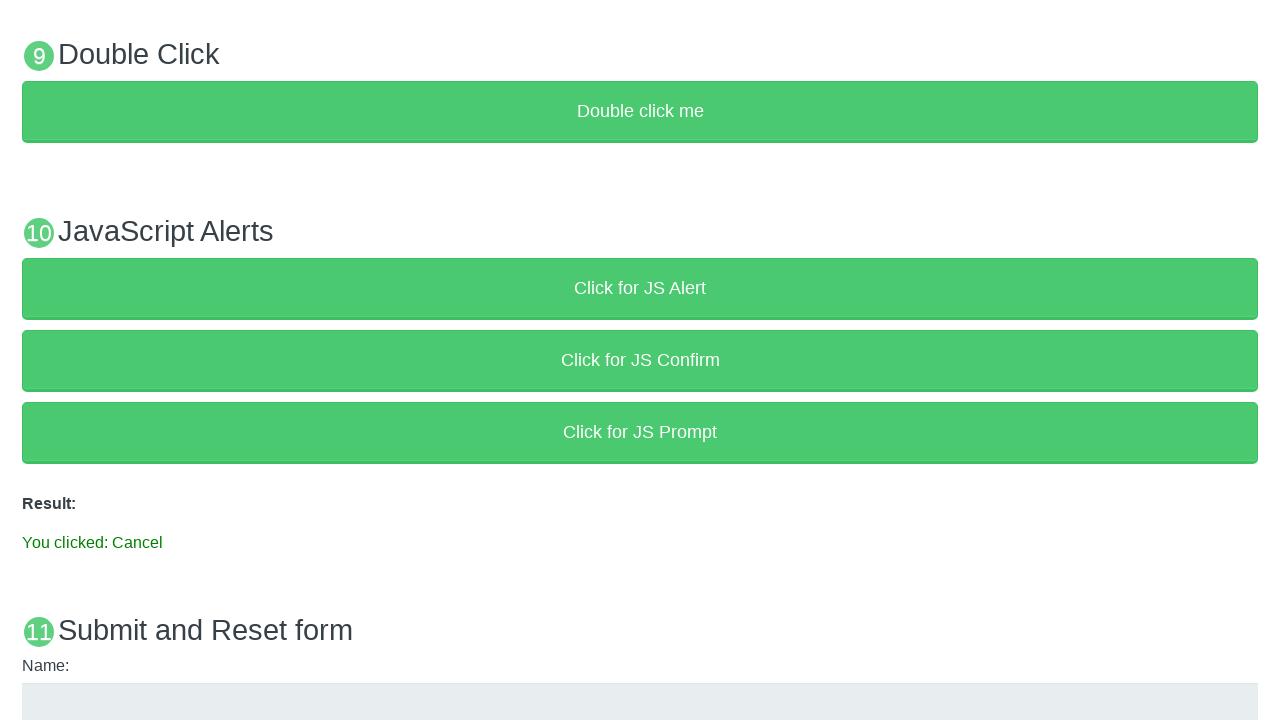

Verified result message shows 'You clicked: Cancel'
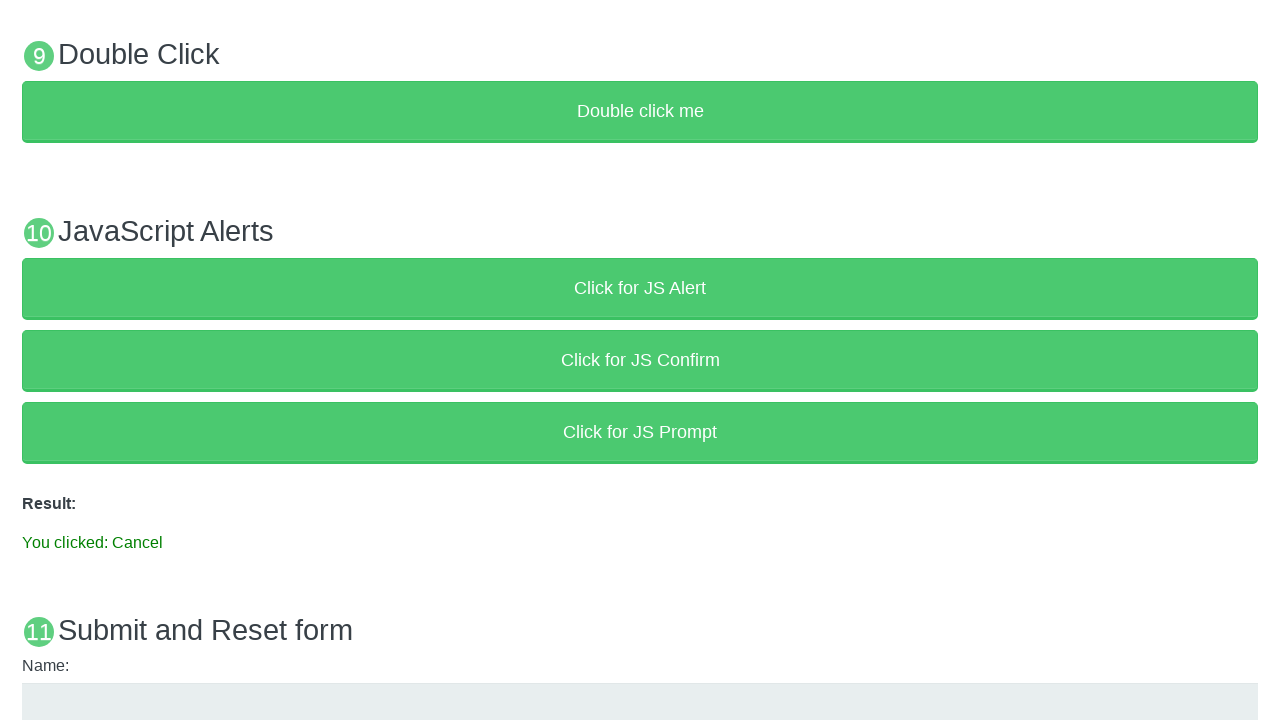

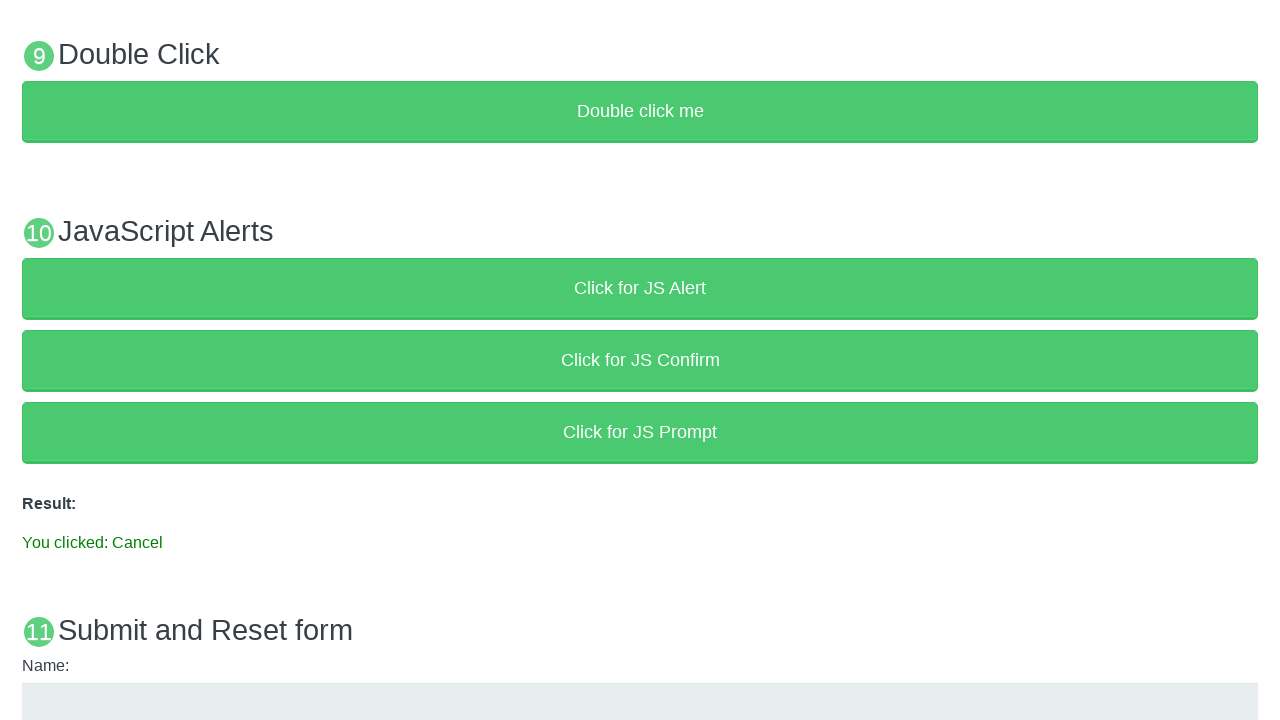